Completes a math challenge by reading a value from the page, calculating a mathematical formula (log of absolute value of 12 times sine of the input), filling in the answer, checking required checkboxes and radio buttons, then submitting the form.

Starting URL: http://suninjuly.github.io/math.html

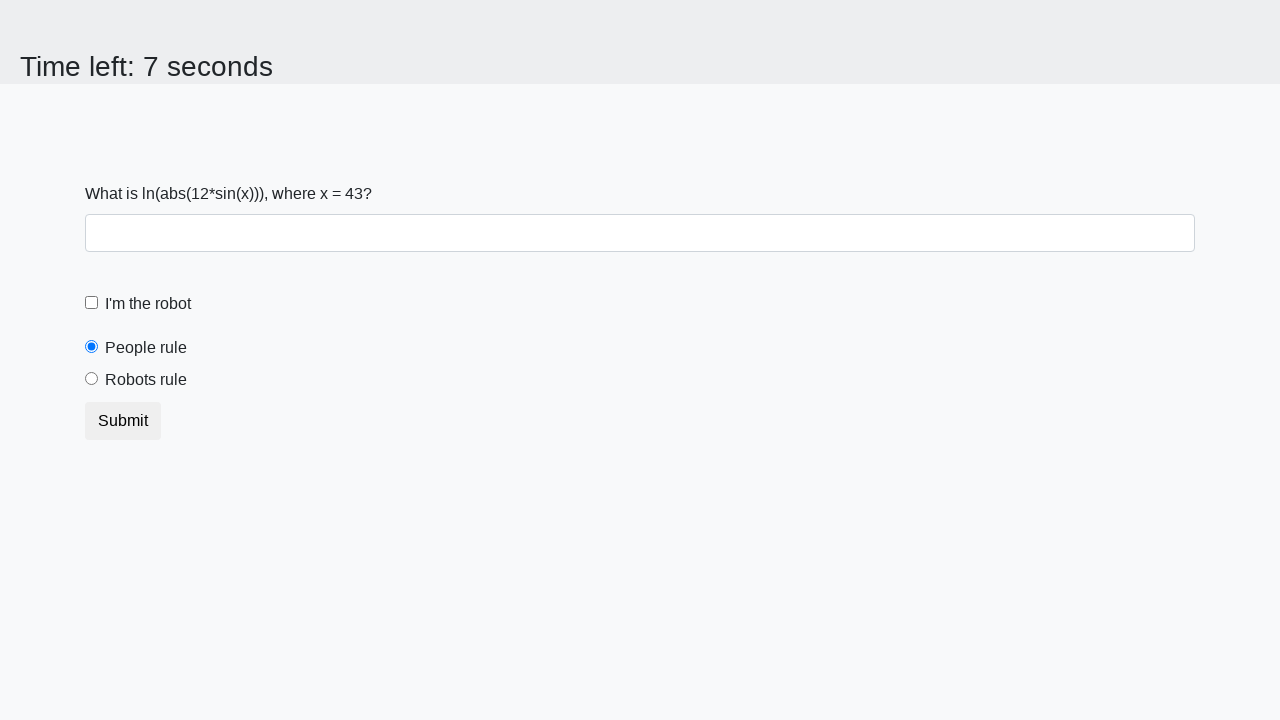

Read input value from #input_value element
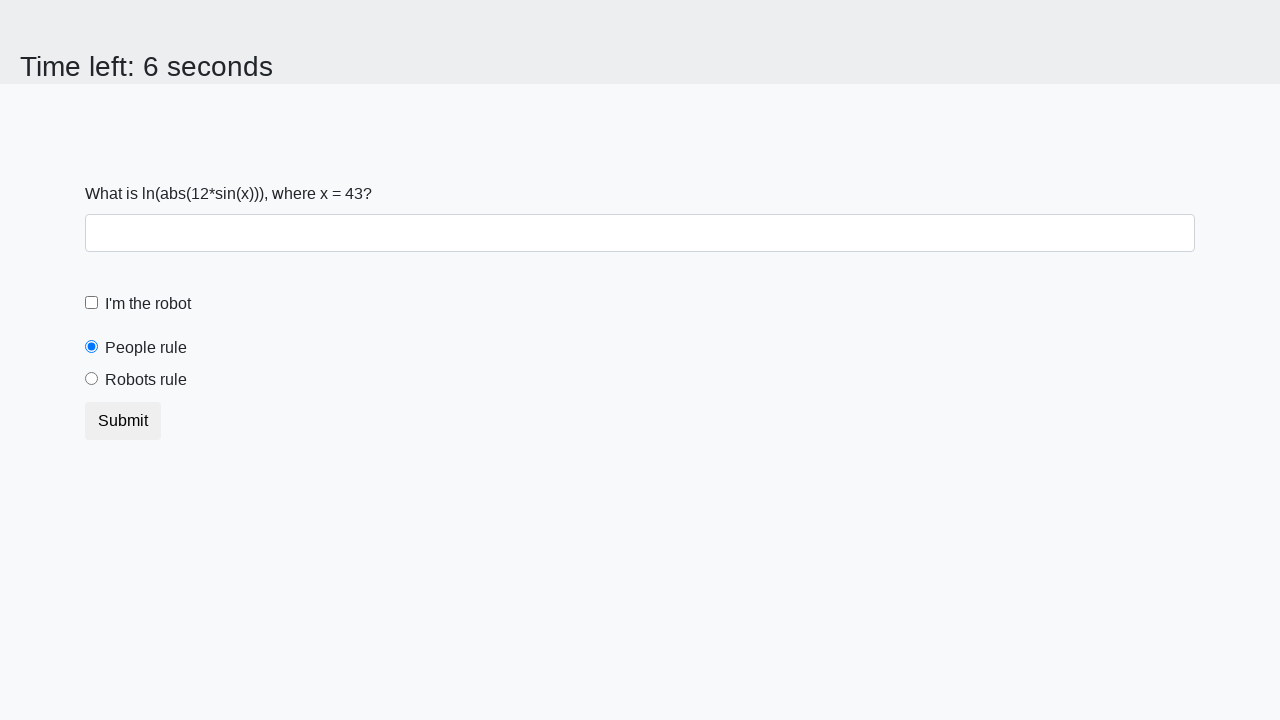

Calculated answer using formula log(|12 * sin(43)|) = 2.3007130329368963
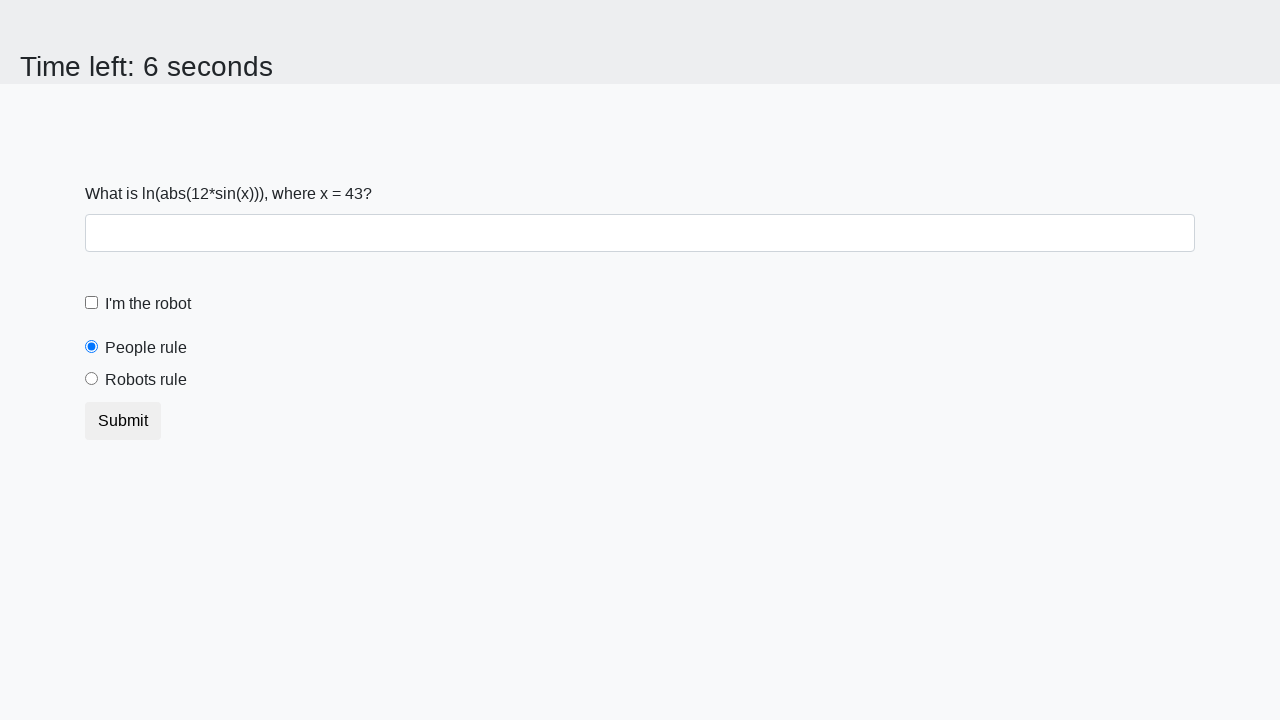

Filled answer field with calculated value: 2.3007130329368963 on #answer
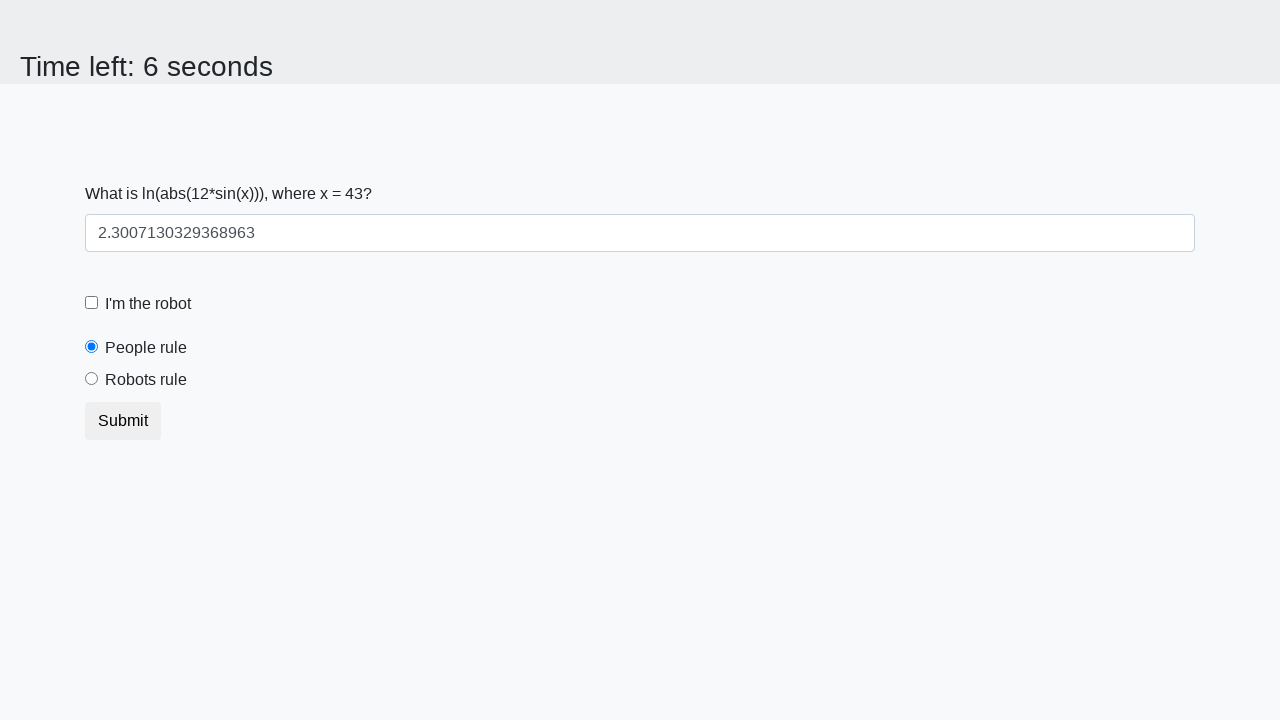

Clicked robot checkbox at (148, 304) on label[for='robotCheckbox']
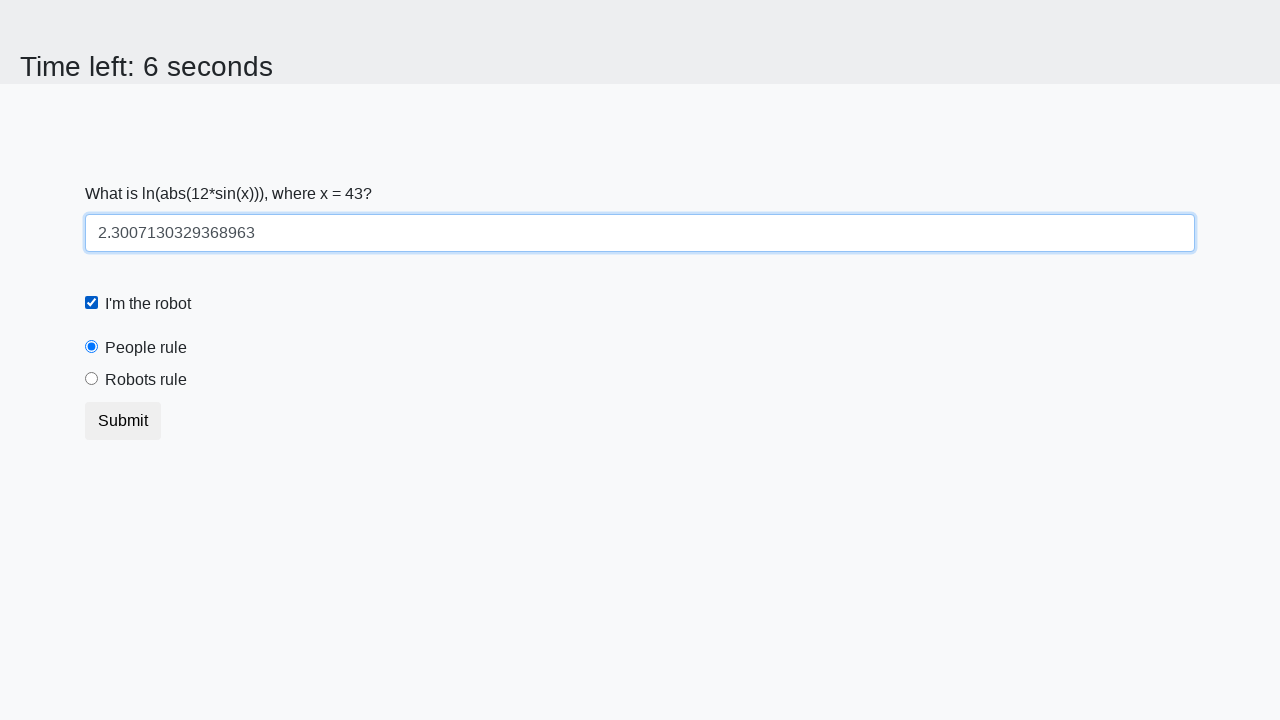

Clicked robots rule radio button at (146, 380) on label[for='robotsRule']
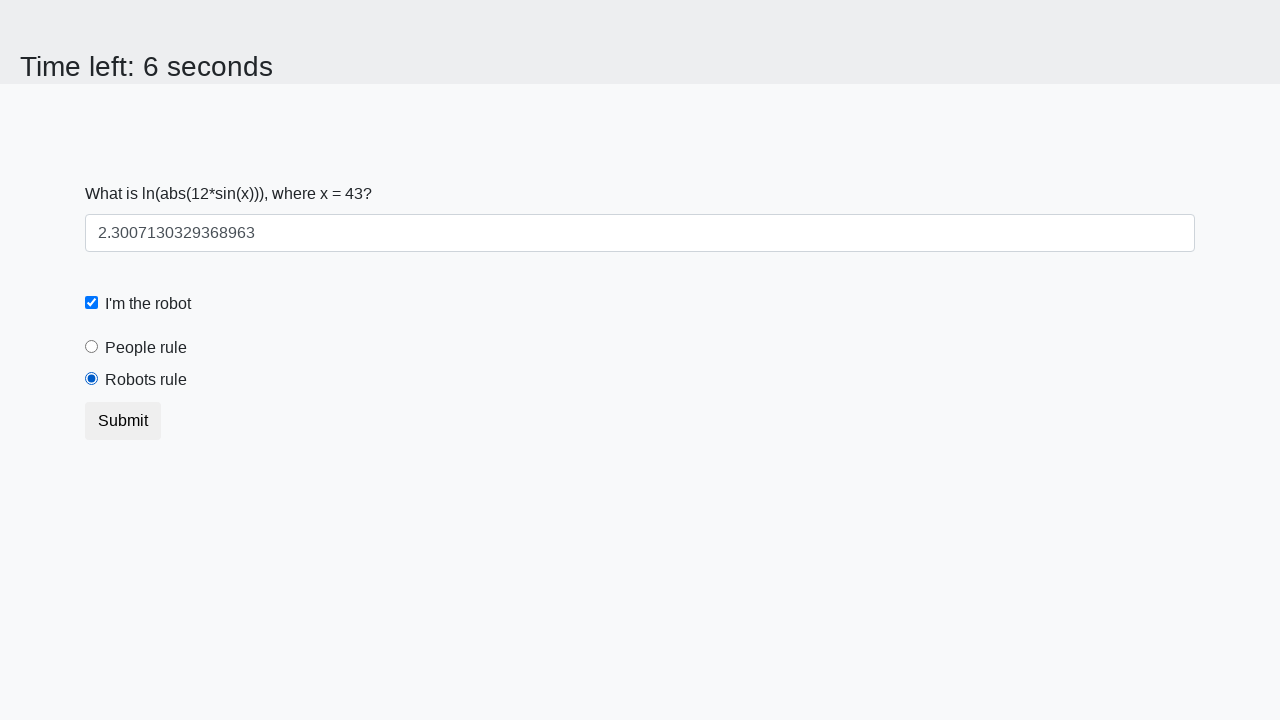

Clicked Submit button to complete math challenge at (123, 421) on xpath=//button[text()='Submit']
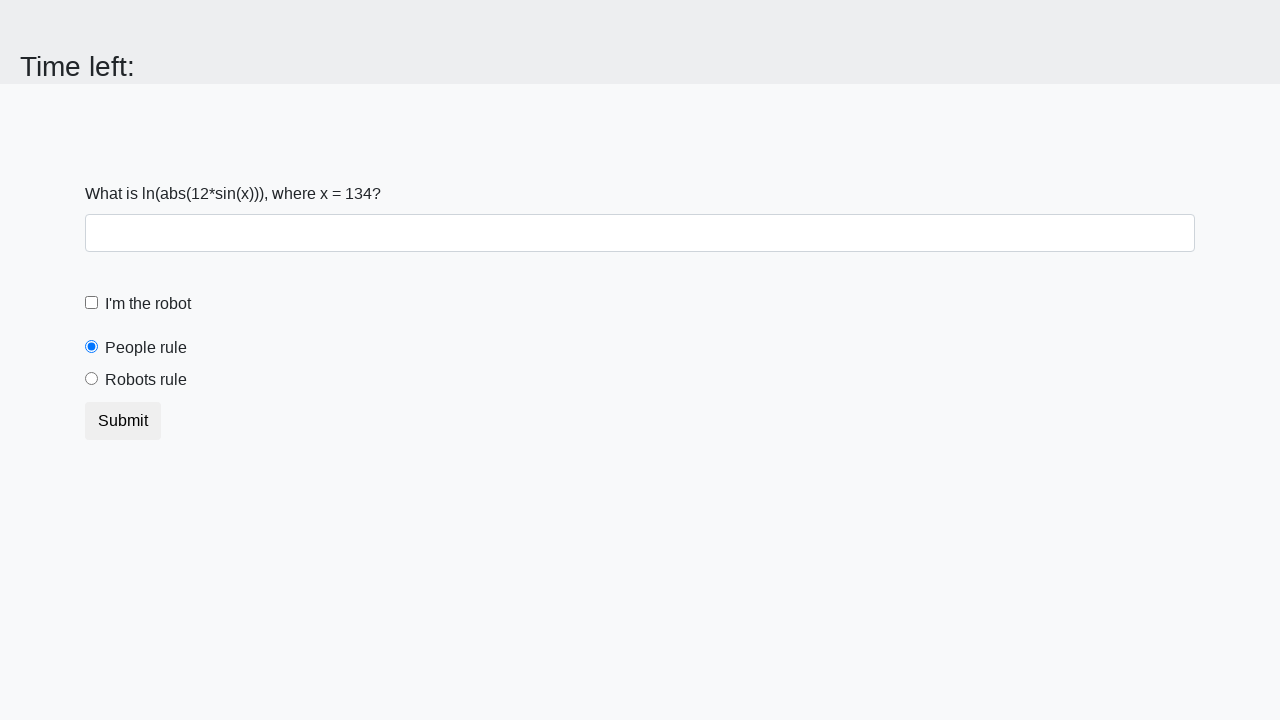

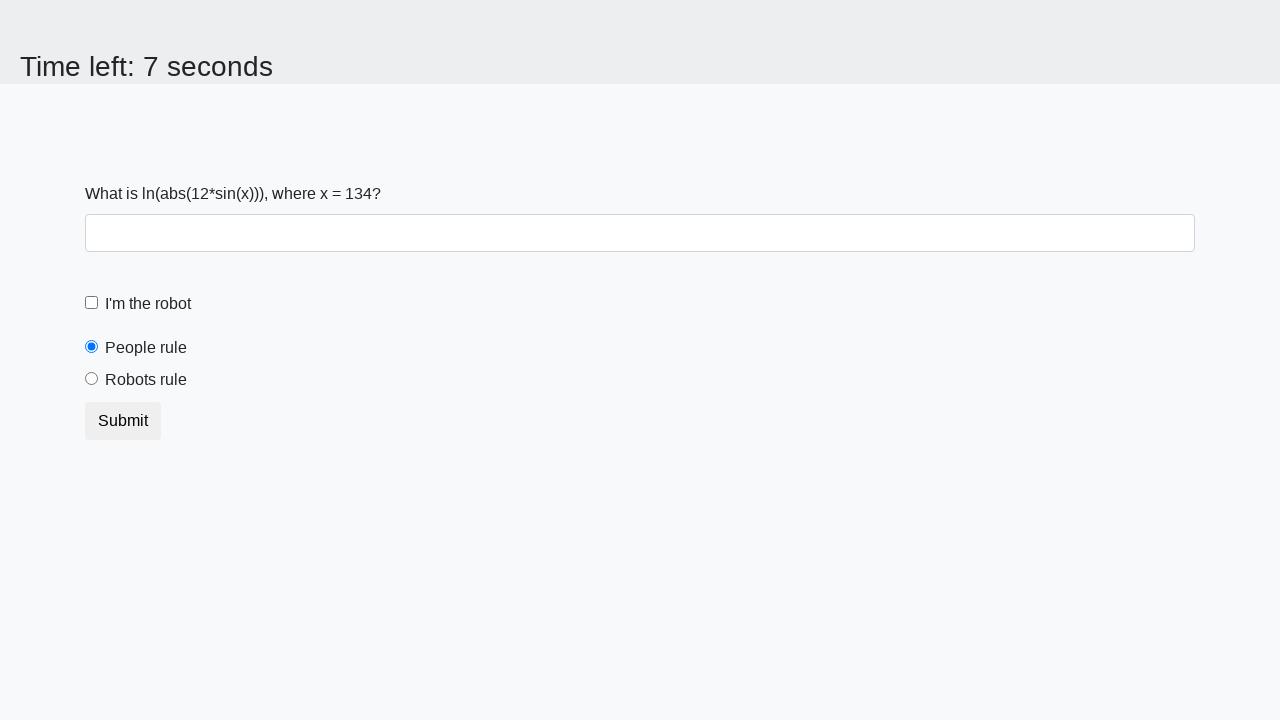